Demonstrates drag-and-drop-by-offset action by dragging element 'box A' to specific offset coordinates

Starting URL: https://crossbrowsertesting.github.io/drag-and-drop

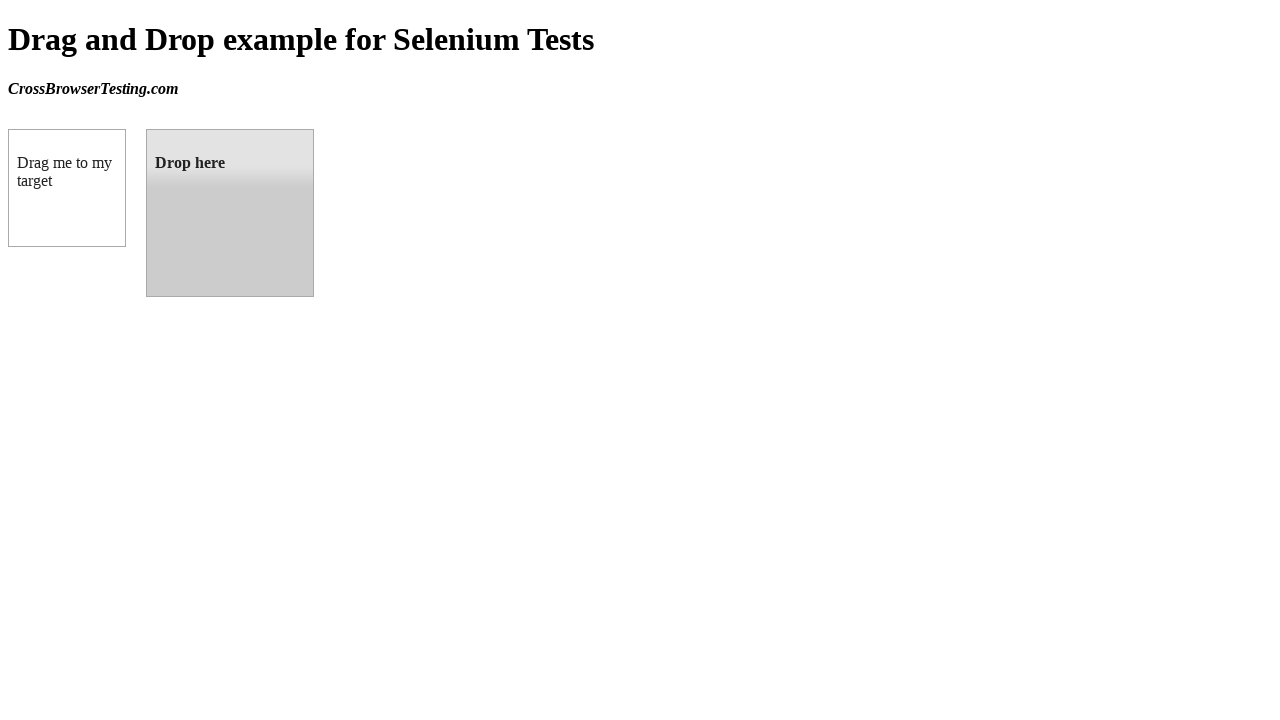

Located source element (box A) with selector '#draggable'
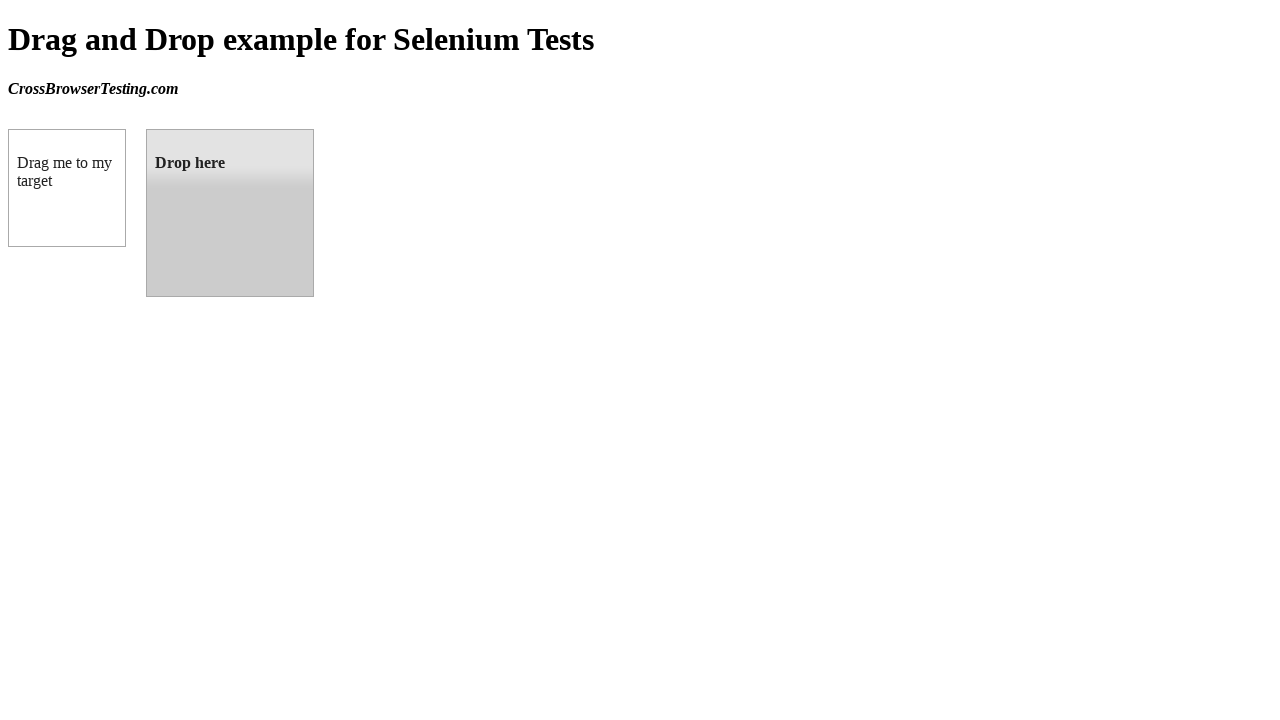

Located target element (box B) with selector '#droppable'
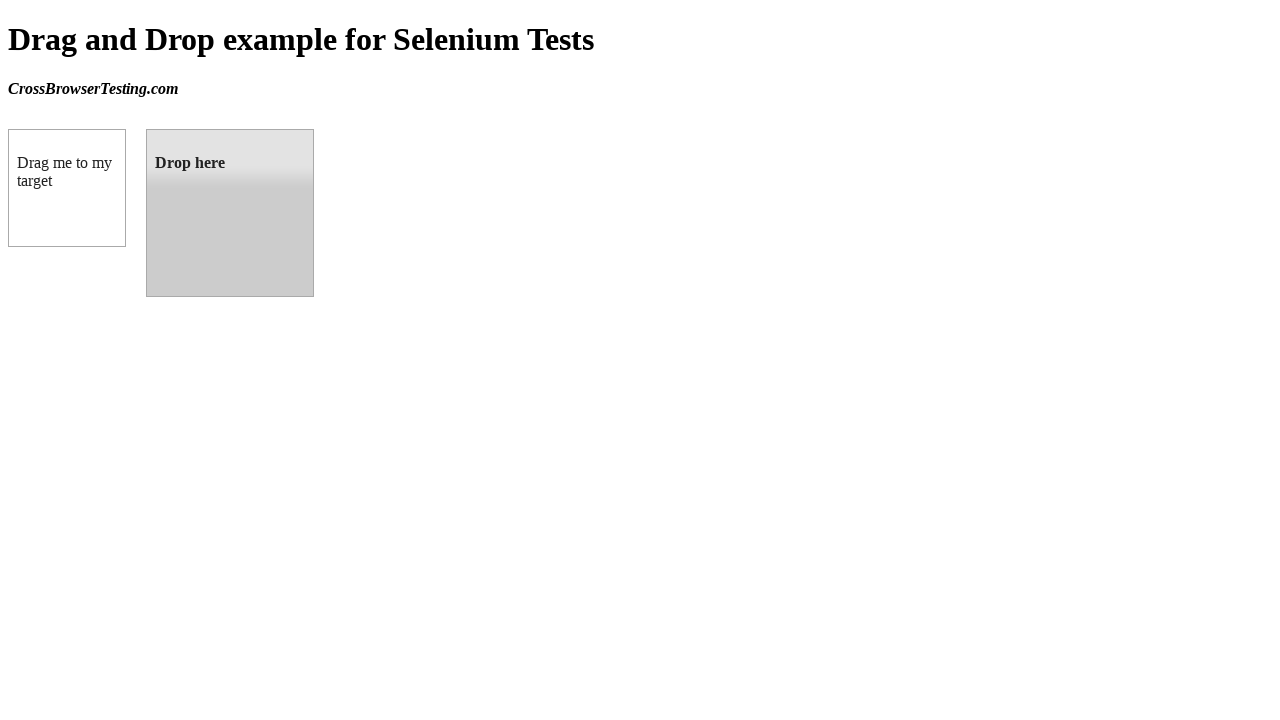

Retrieved bounding box coordinates of target element
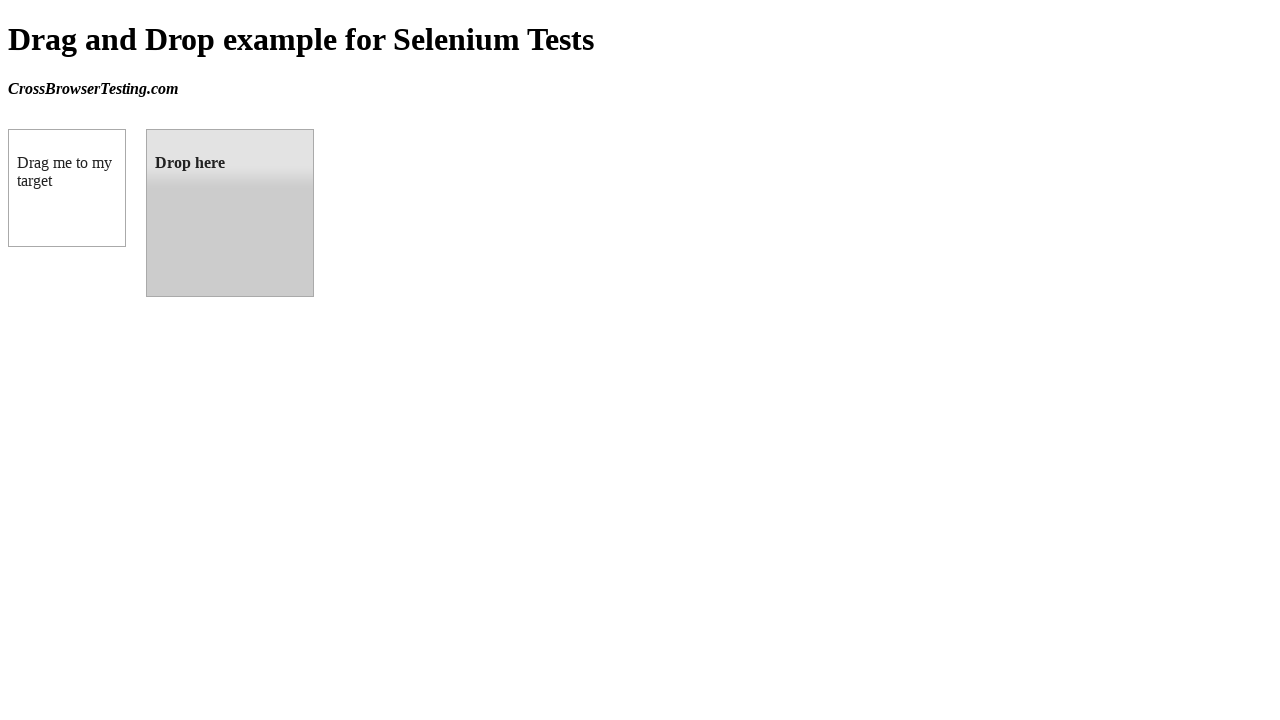

Retrieved bounding box coordinates of source element
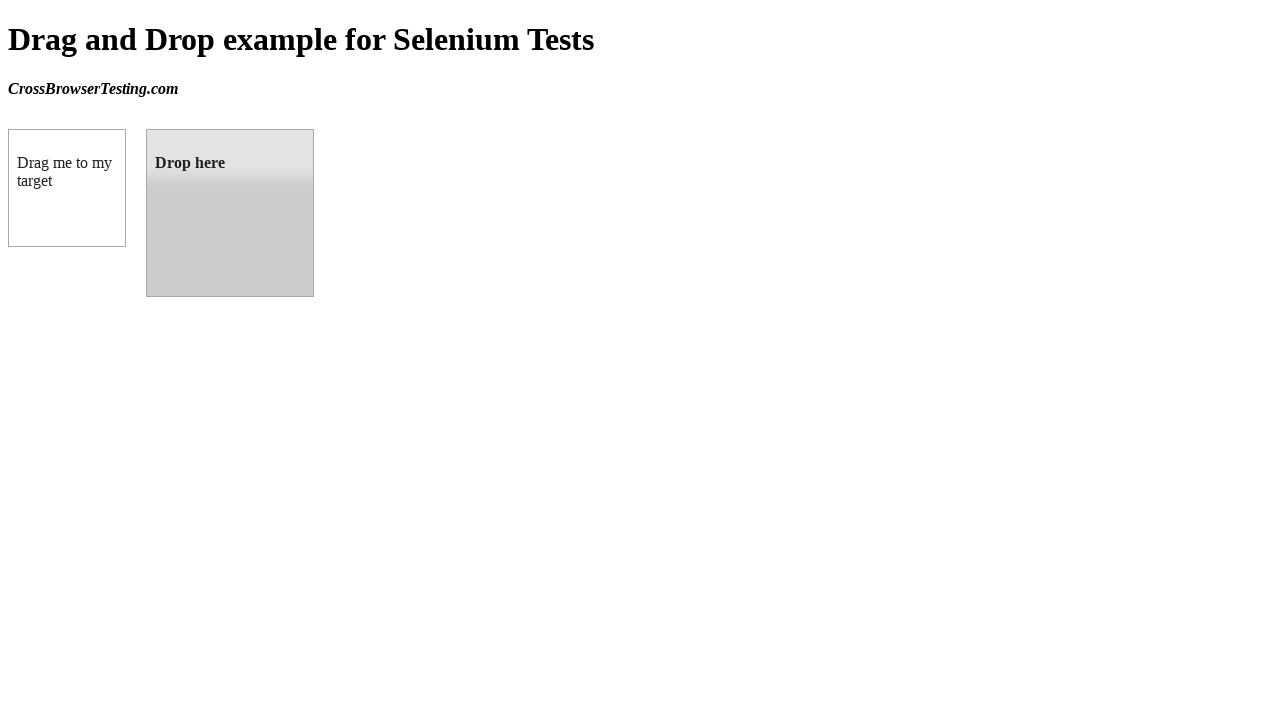

Moved mouse to center of source element (box A) at (67, 188)
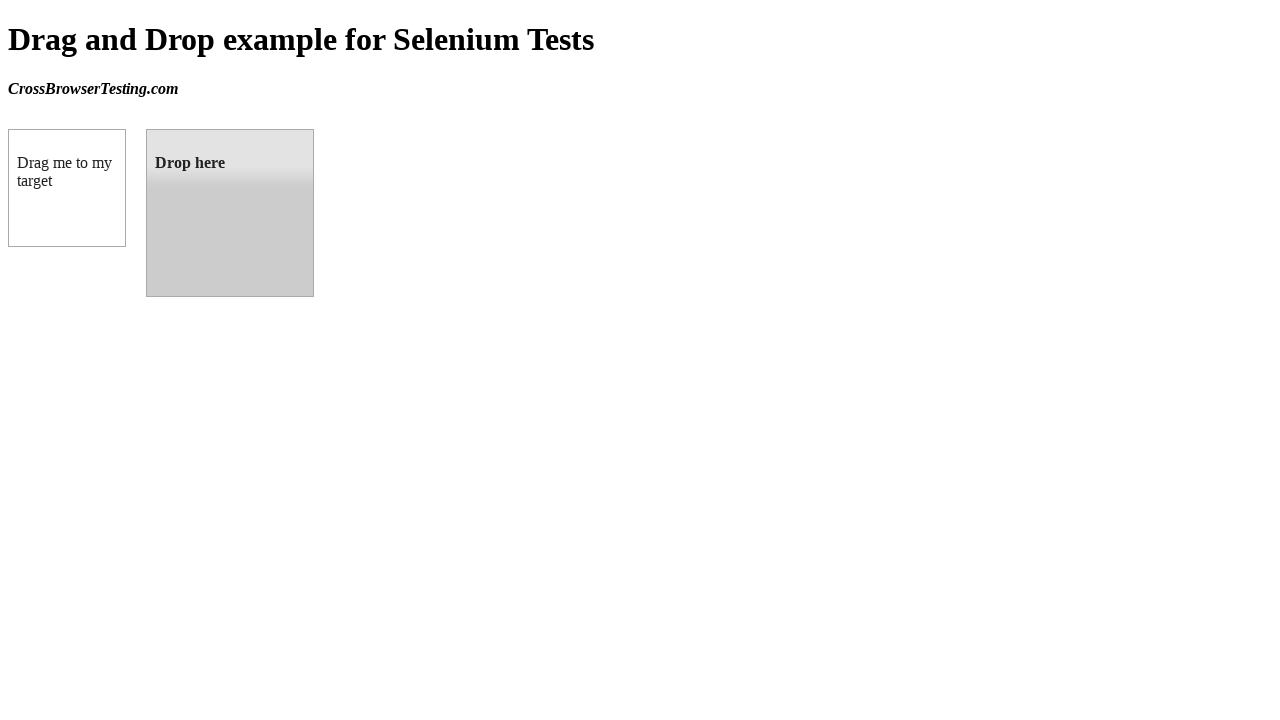

Pressed mouse button down to initiate drag at (67, 188)
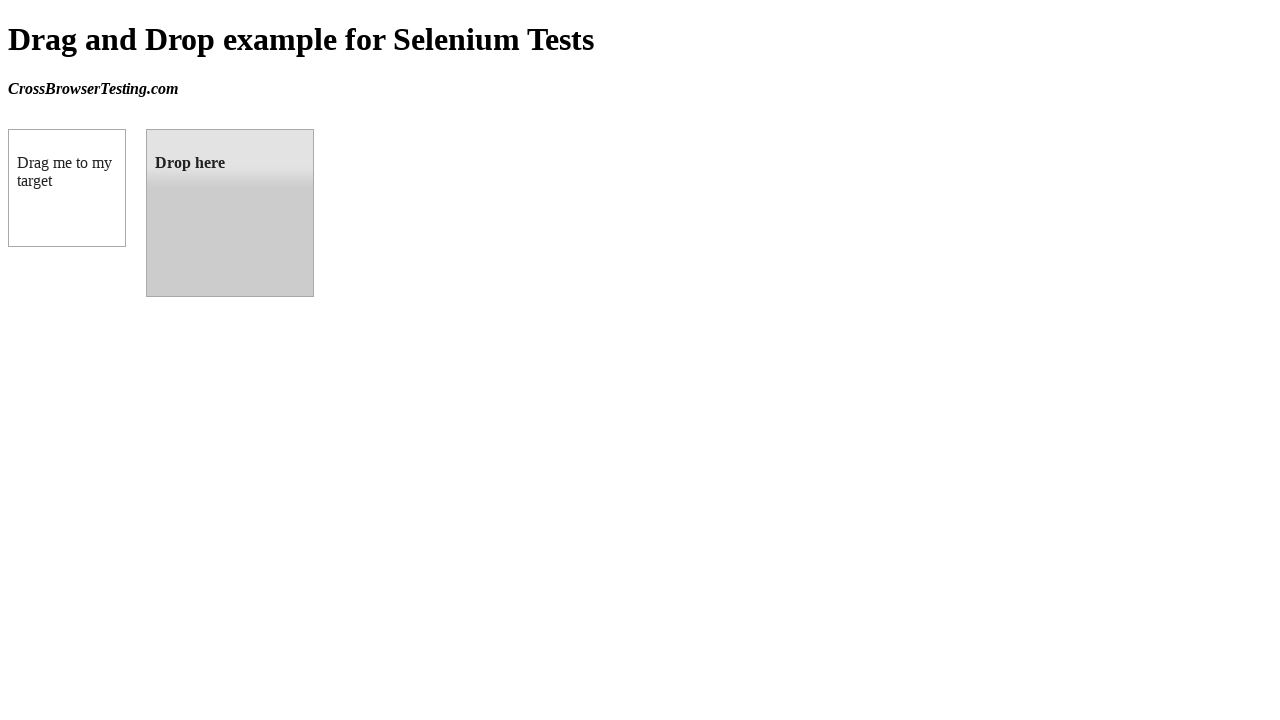

Dragged element to target location (box B) by offset coordinates at (146, 129)
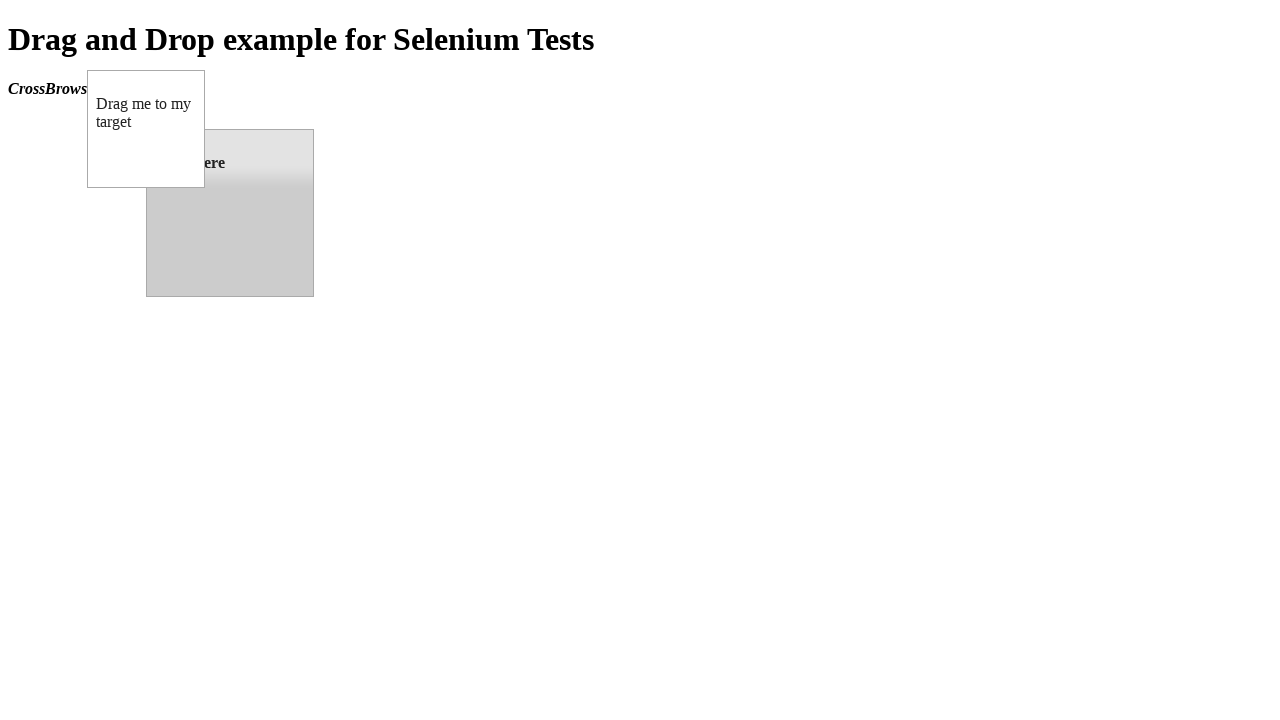

Released mouse button to complete drag-and-drop action at (146, 129)
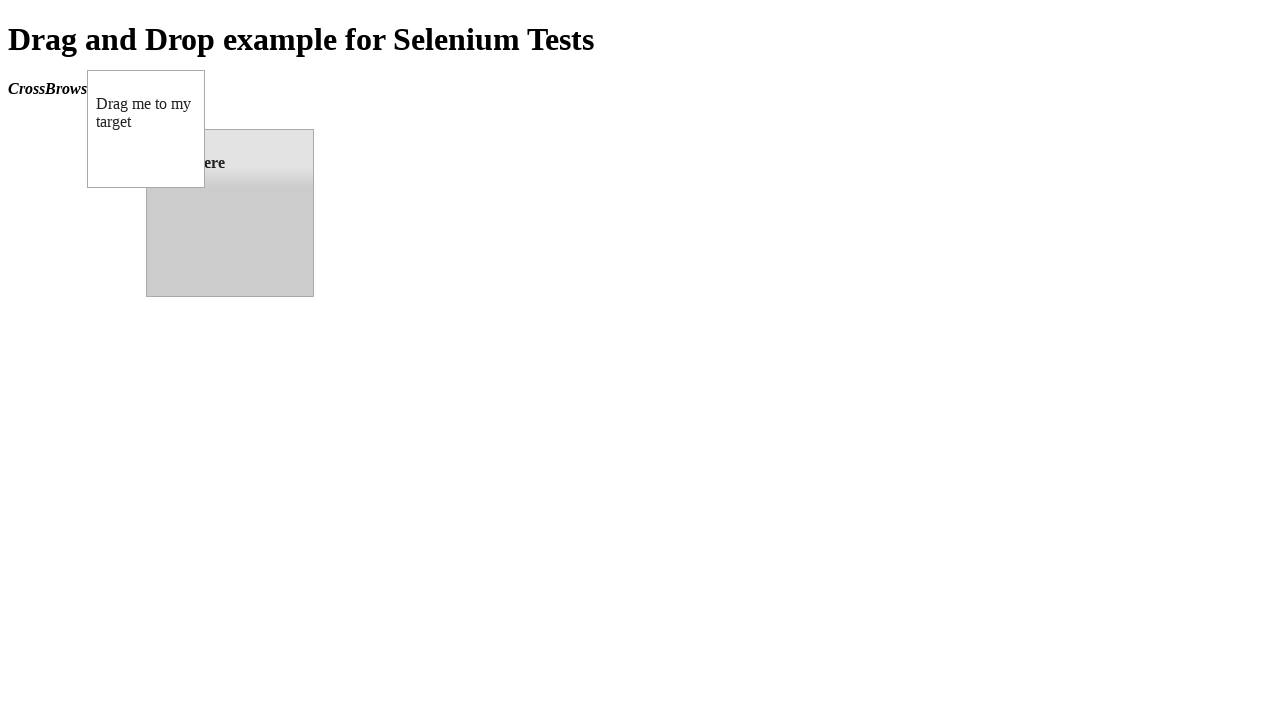

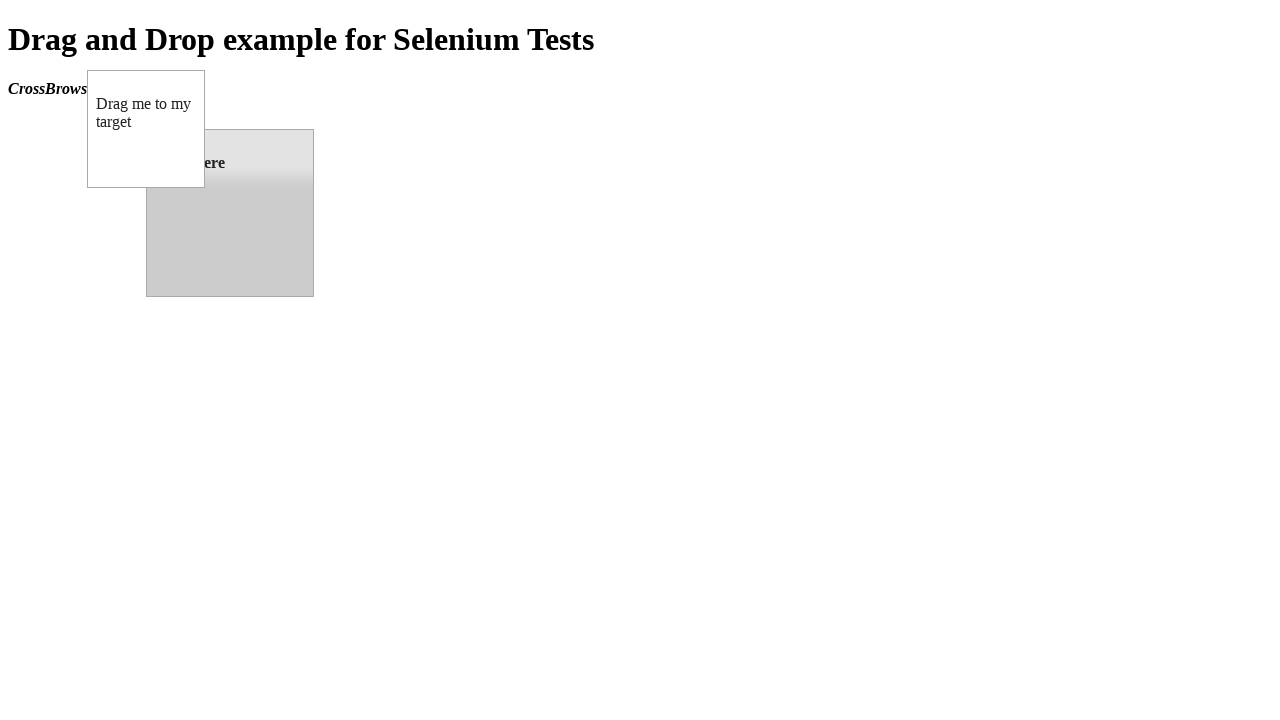